Tests that clicking the "Due" column header sorts the table values in ascending order by verifying each value is less than or equal to the next value.

Starting URL: http://the-internet.herokuapp.com/tables

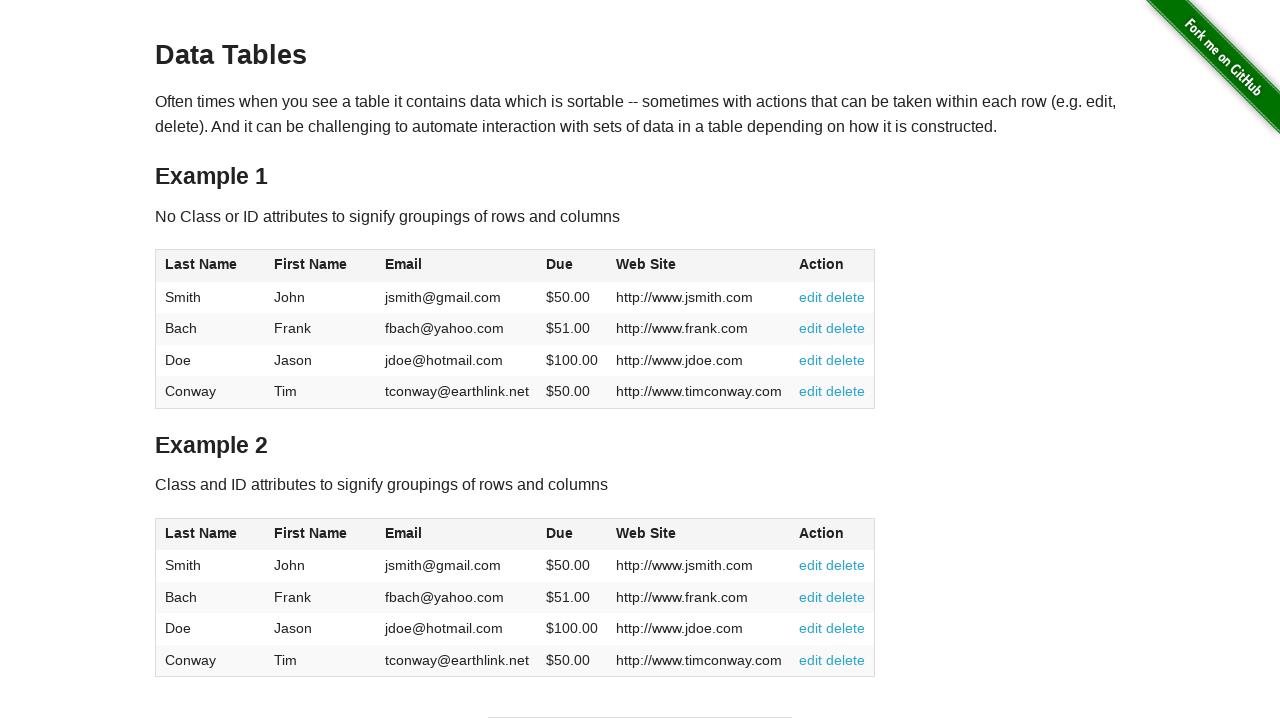

Clicked the 'Due' column header to sort ascending at (572, 266) on #table1 thead tr th:nth-of-type(4)
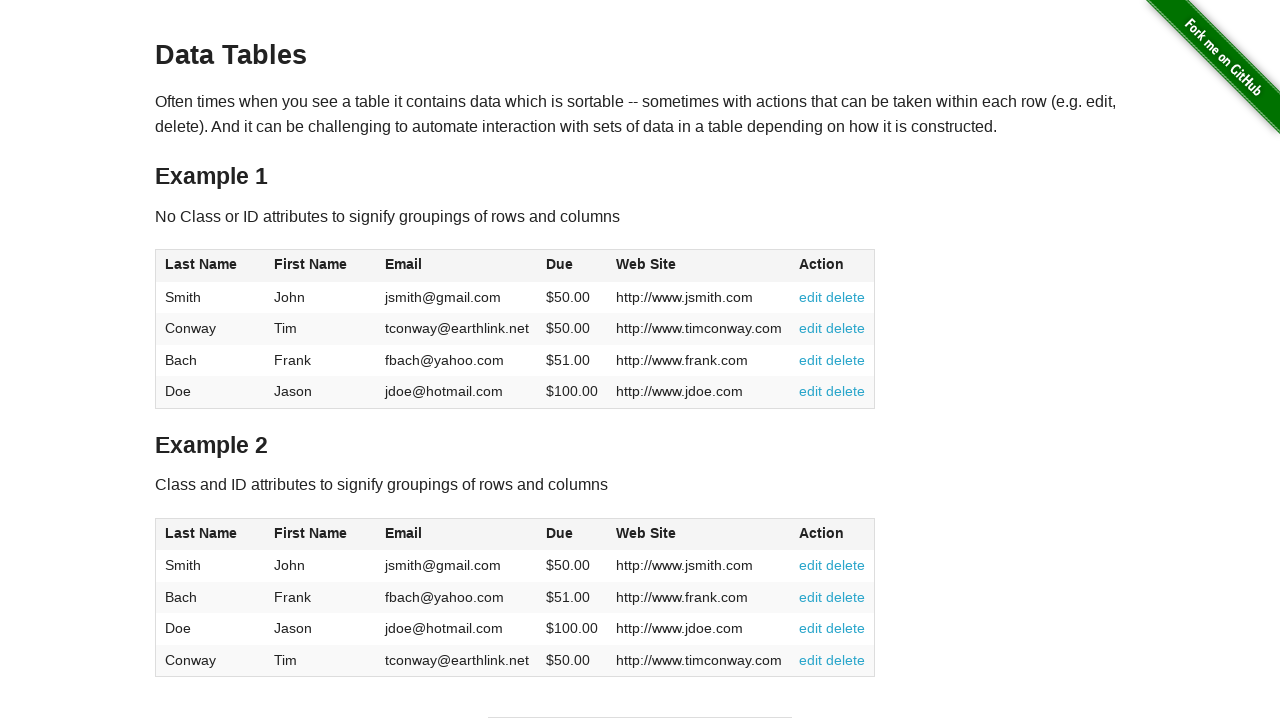

Table Due column loaded after sort
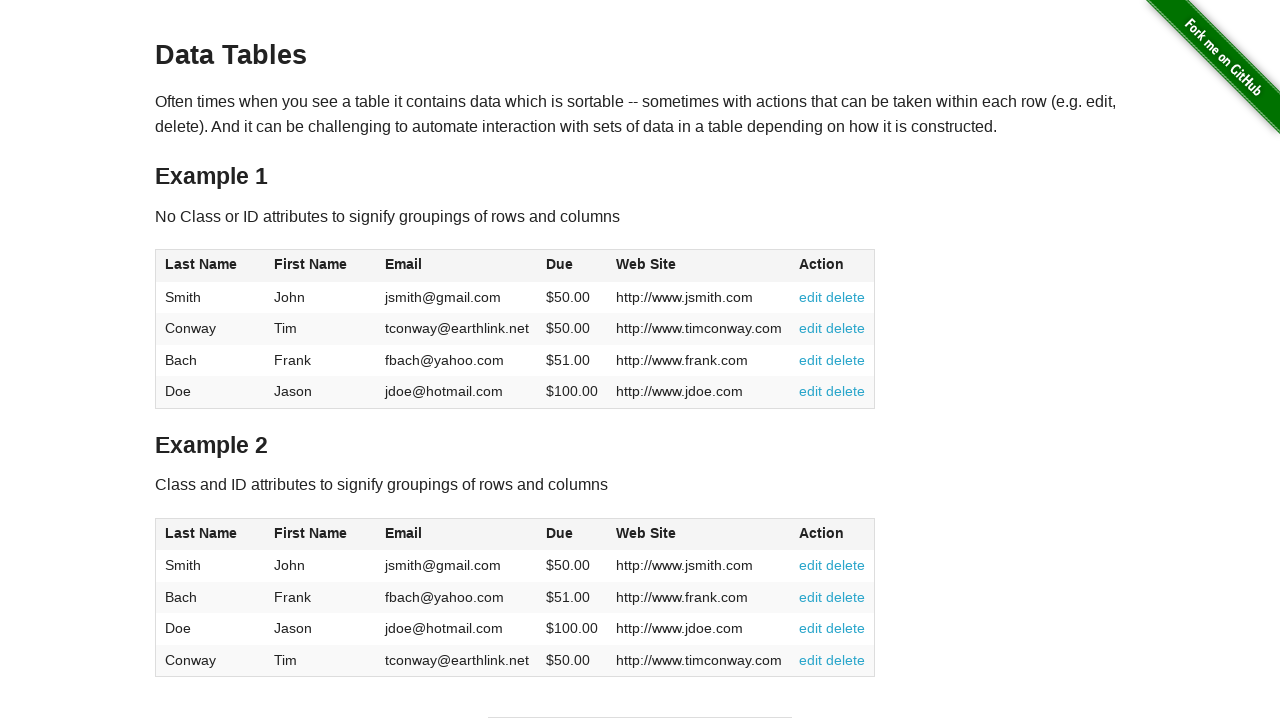

Retrieved all Due column values from table
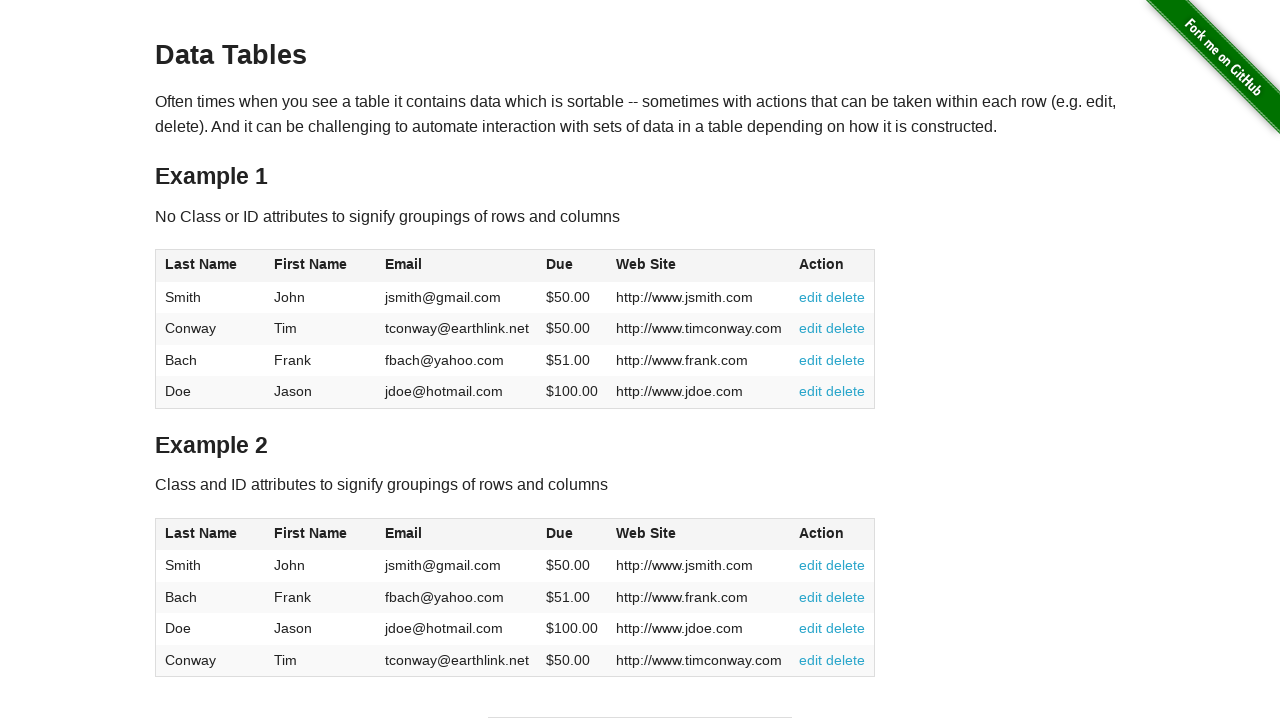

Parsed 4 due values from table cells
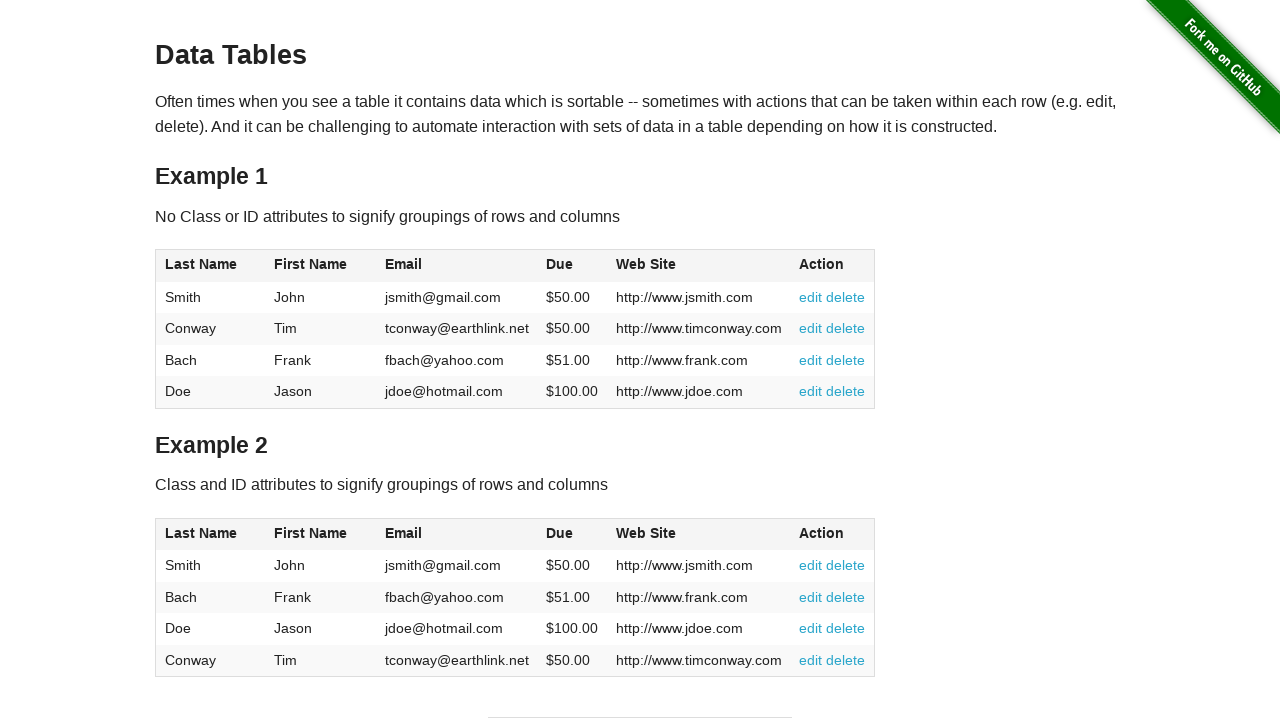

Verified value at index 0 (50.0) is less than or equal to next value (50.0)
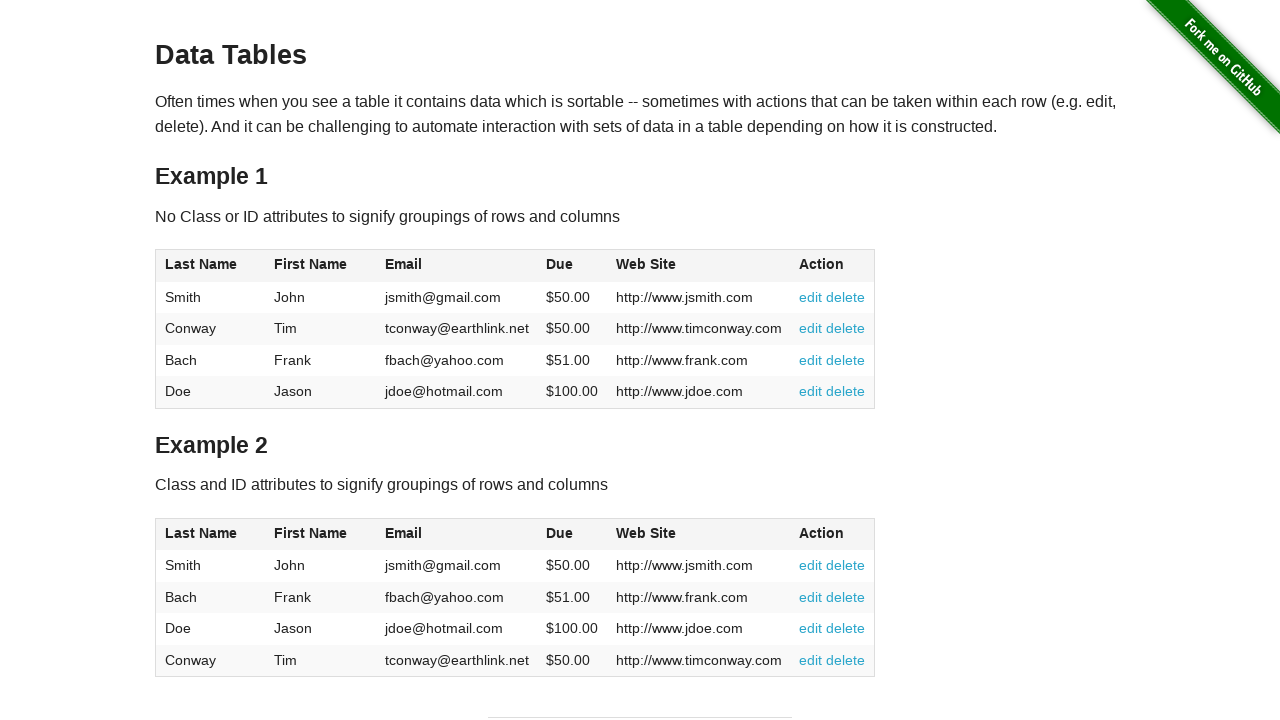

Verified value at index 1 (50.0) is less than or equal to next value (51.0)
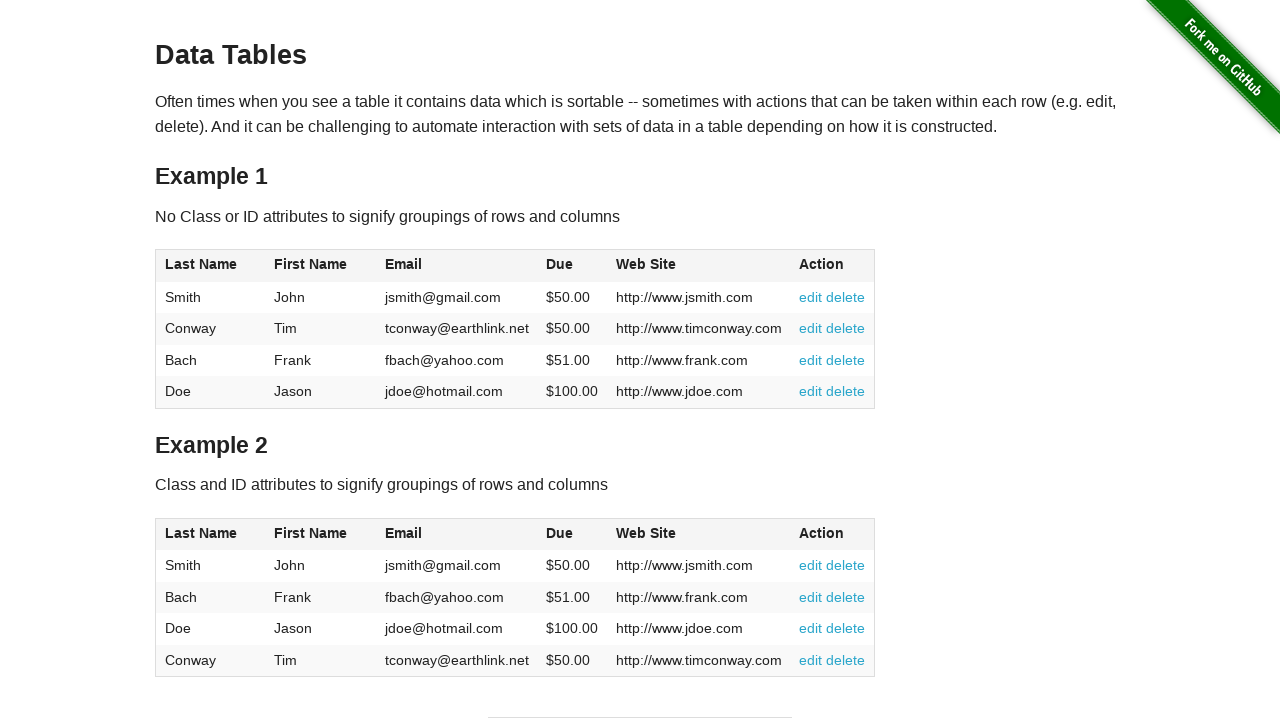

Verified value at index 2 (51.0) is less than or equal to next value (100.0)
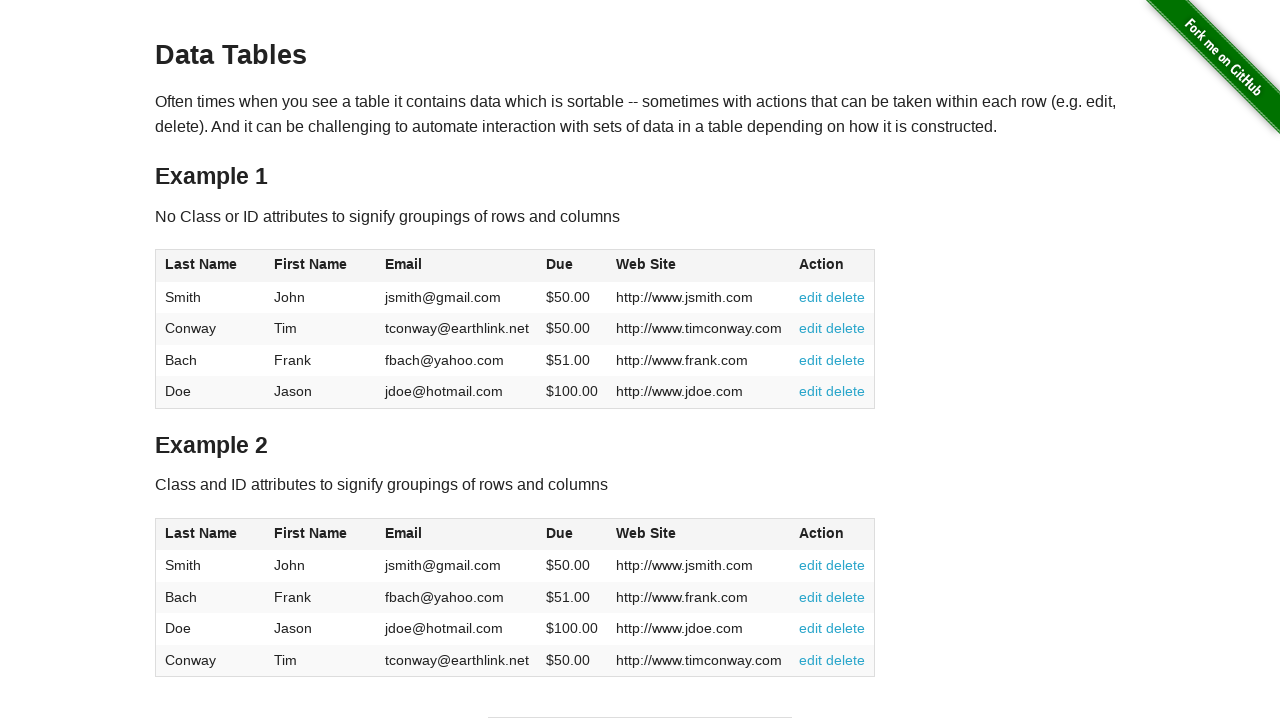

All due values verified to be in ascending order
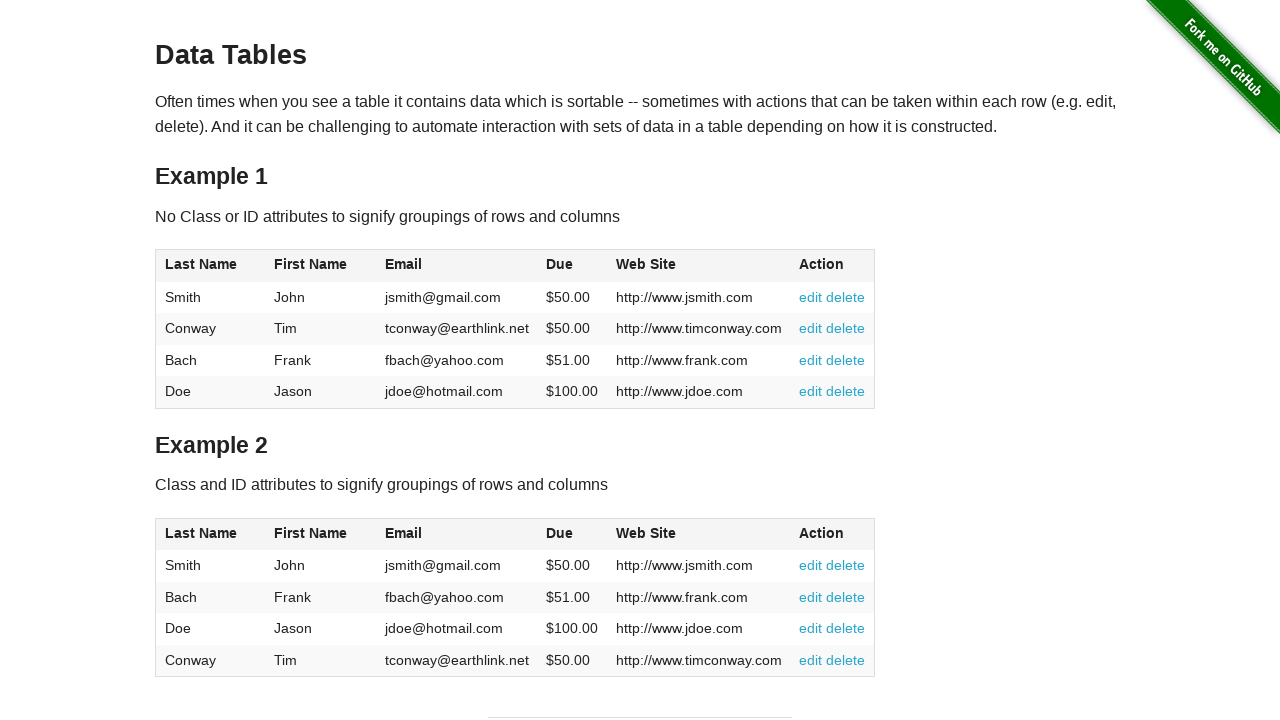

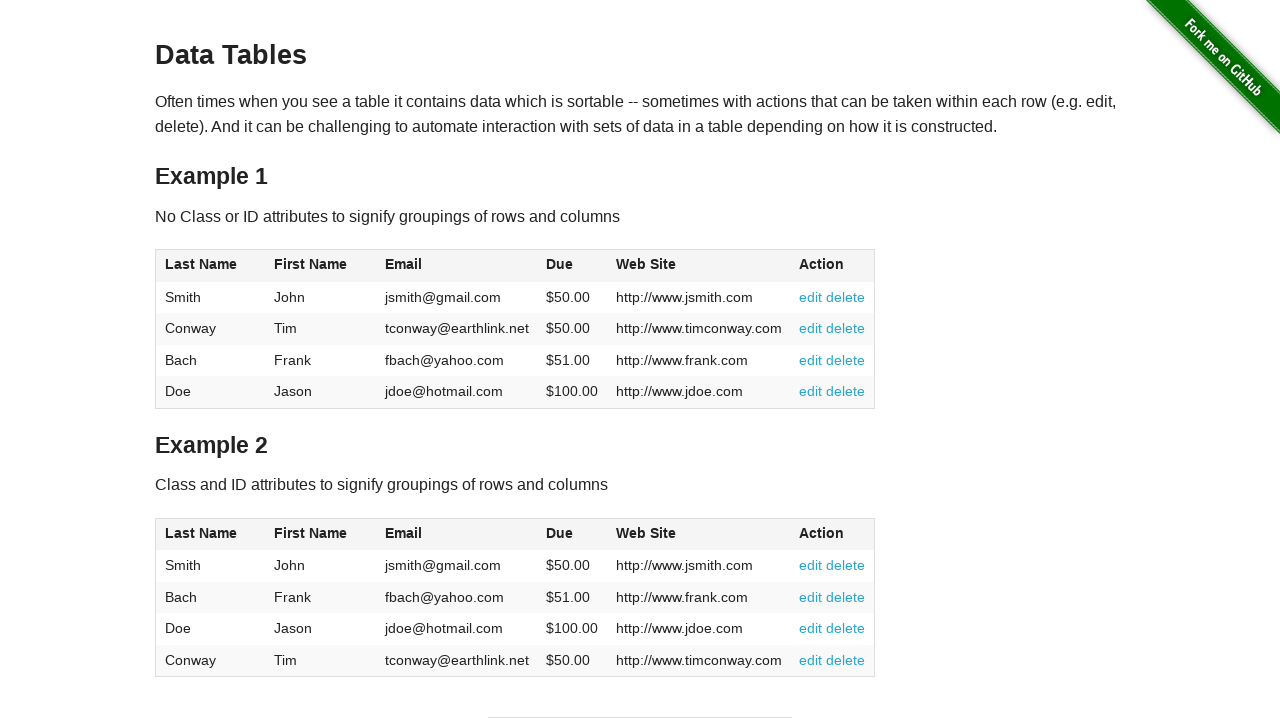